Navigates to GitHub homepage multiple times, verifying the page loads successfully each time.

Starting URL: https://github.com/

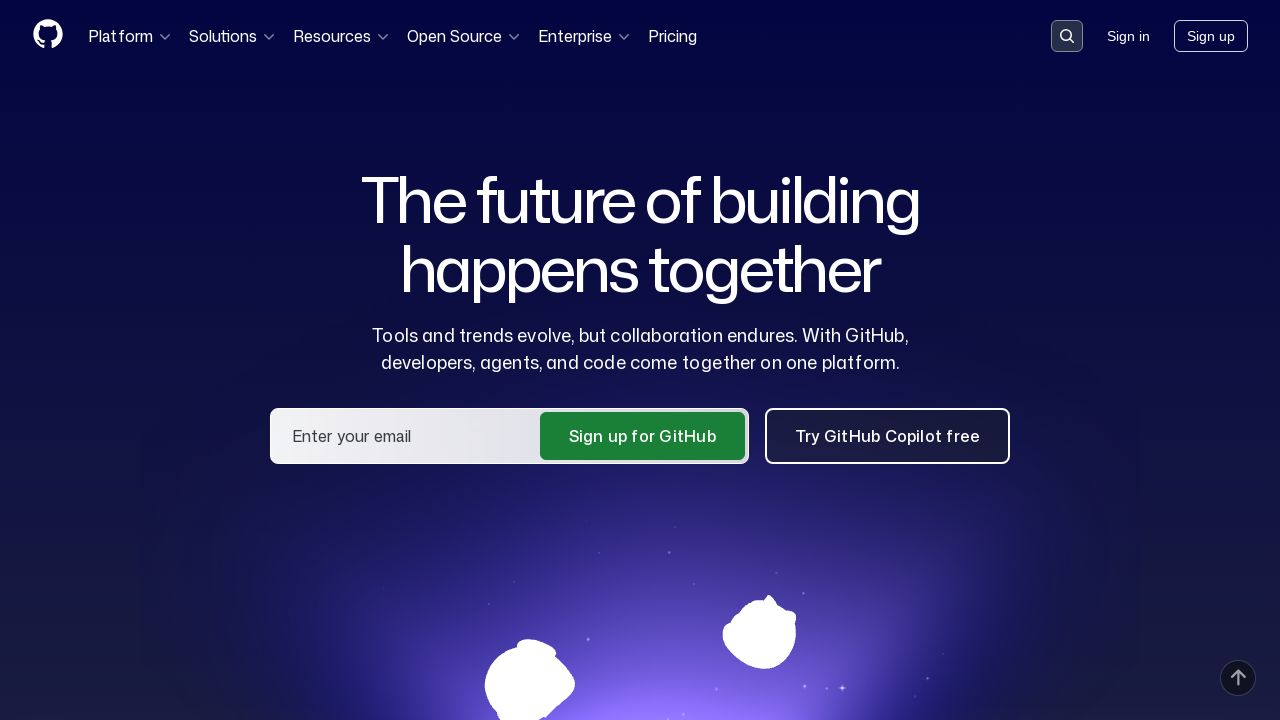

GitHub homepage DOM content loaded on initial page
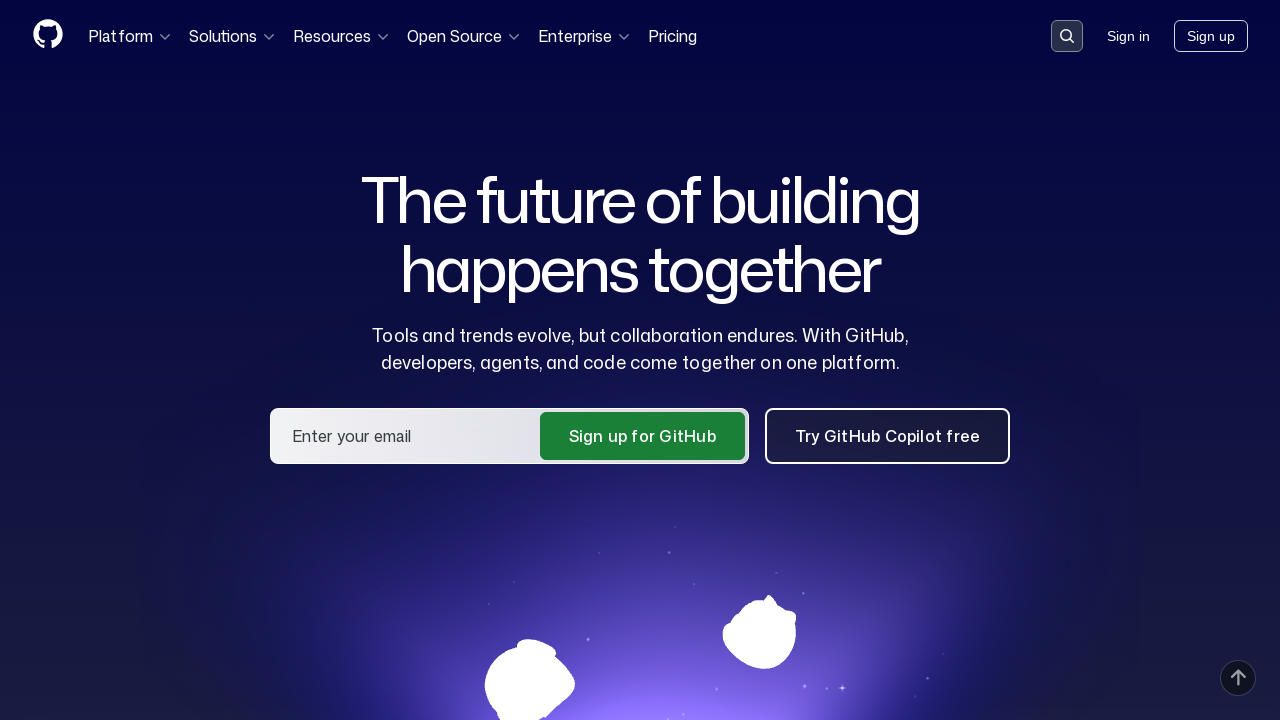

Navigated to GitHub homepage (second time)
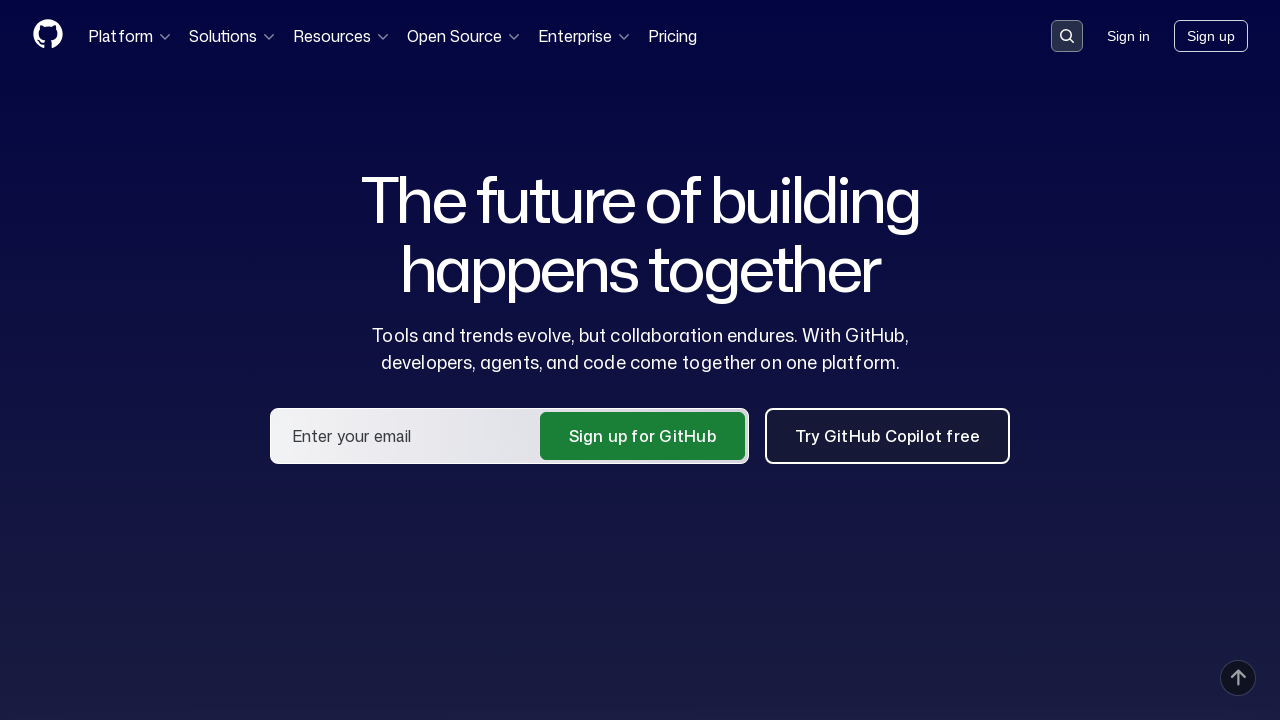

GitHub homepage DOM content loaded (second navigation)
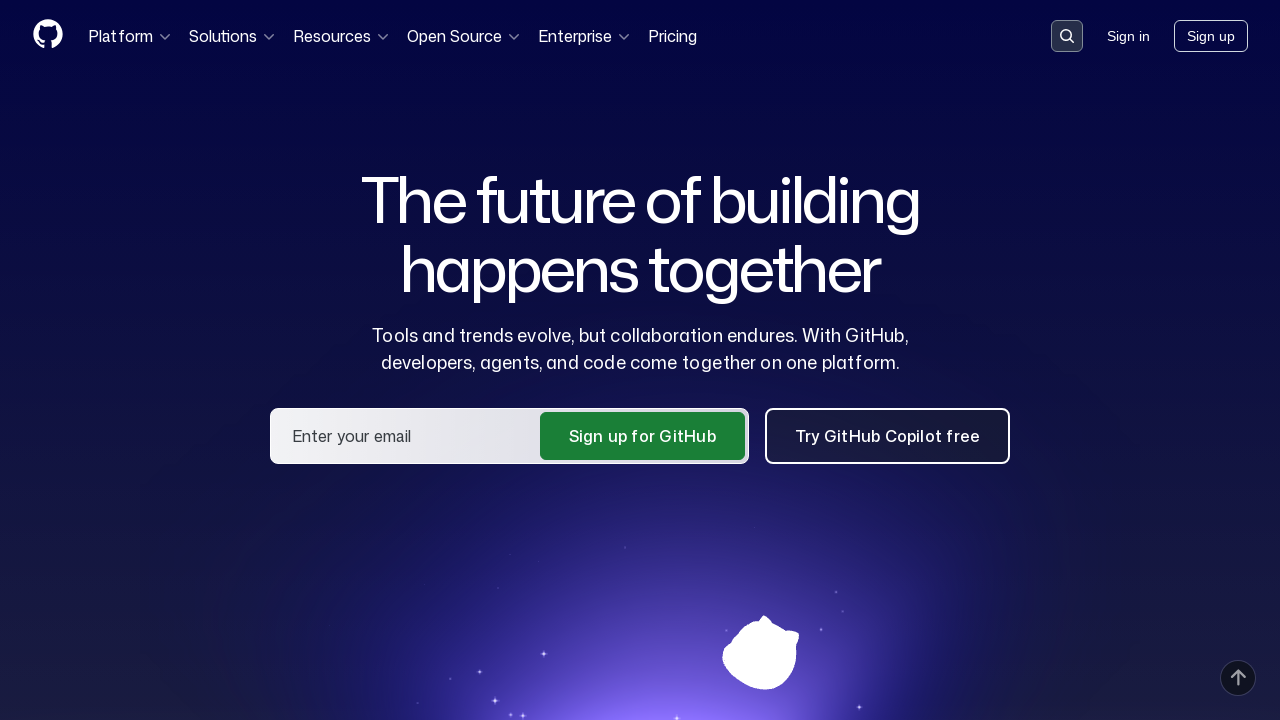

Navigated to GitHub homepage (third time)
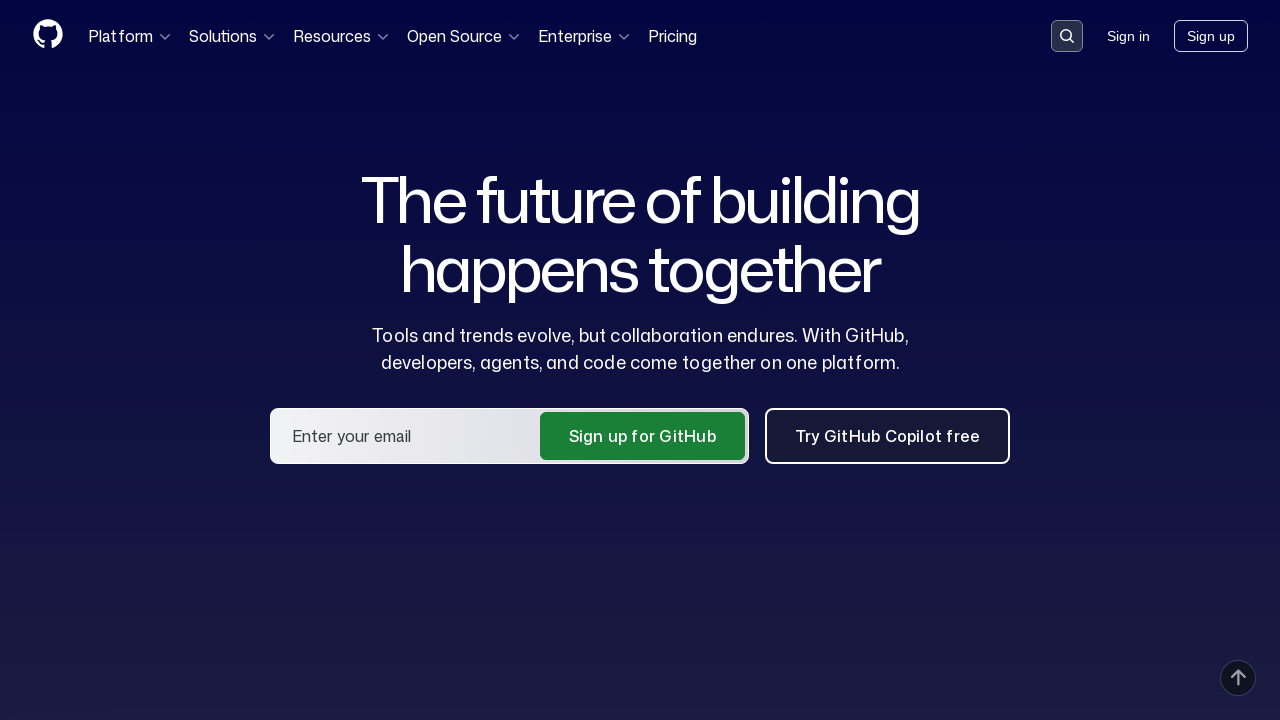

GitHub homepage DOM content loaded (third navigation)
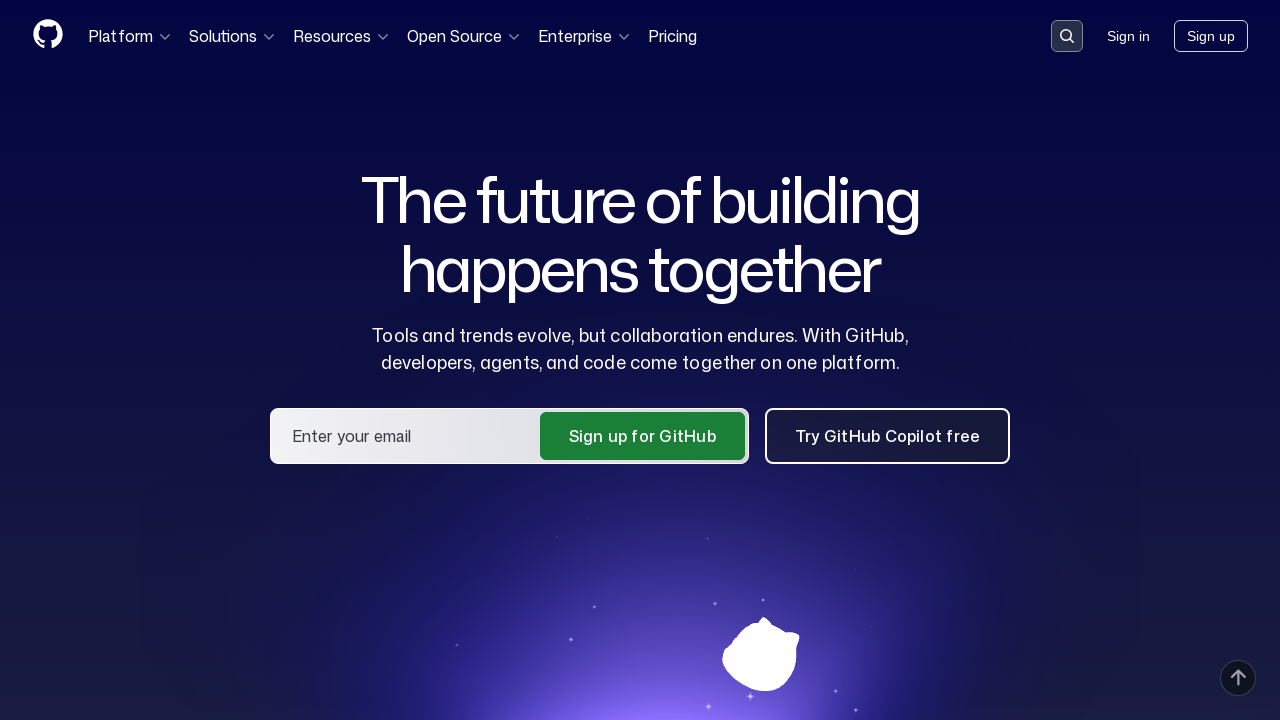

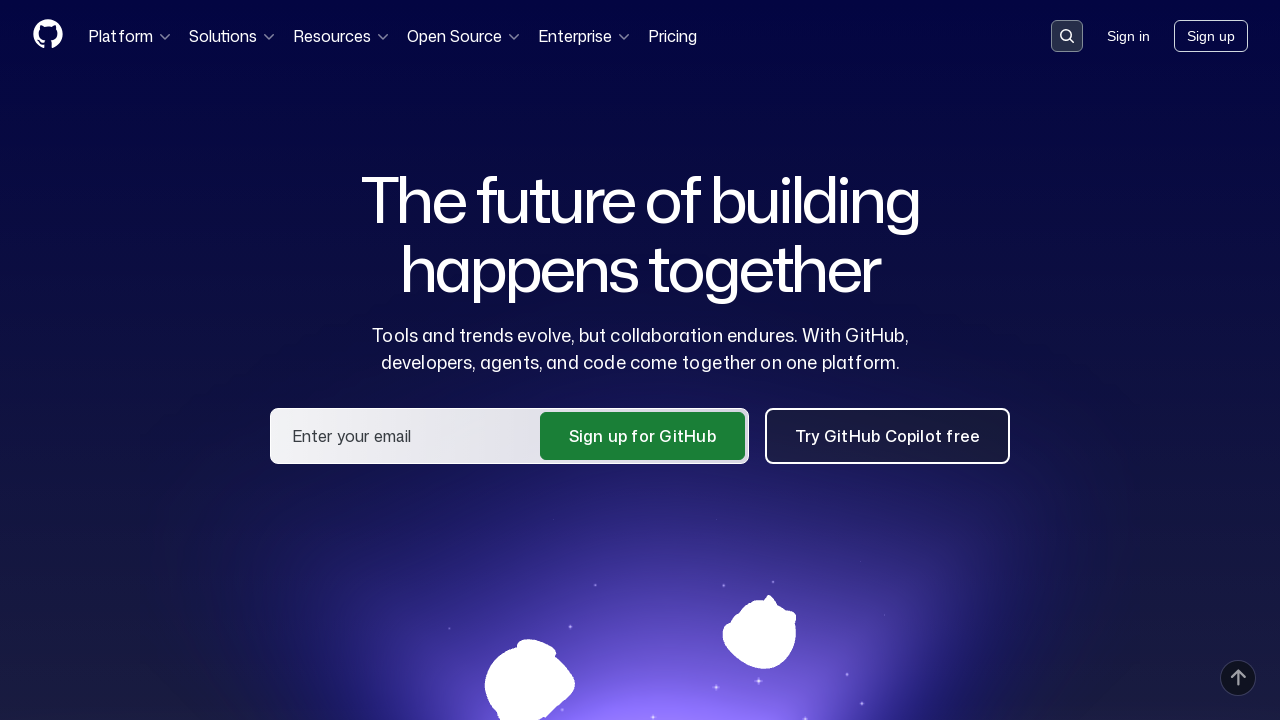